Tests simple JavaScript alert by clicking a button and accepting the alert

Starting URL: https://v1.training-support.net/selenium/javascript-alerts

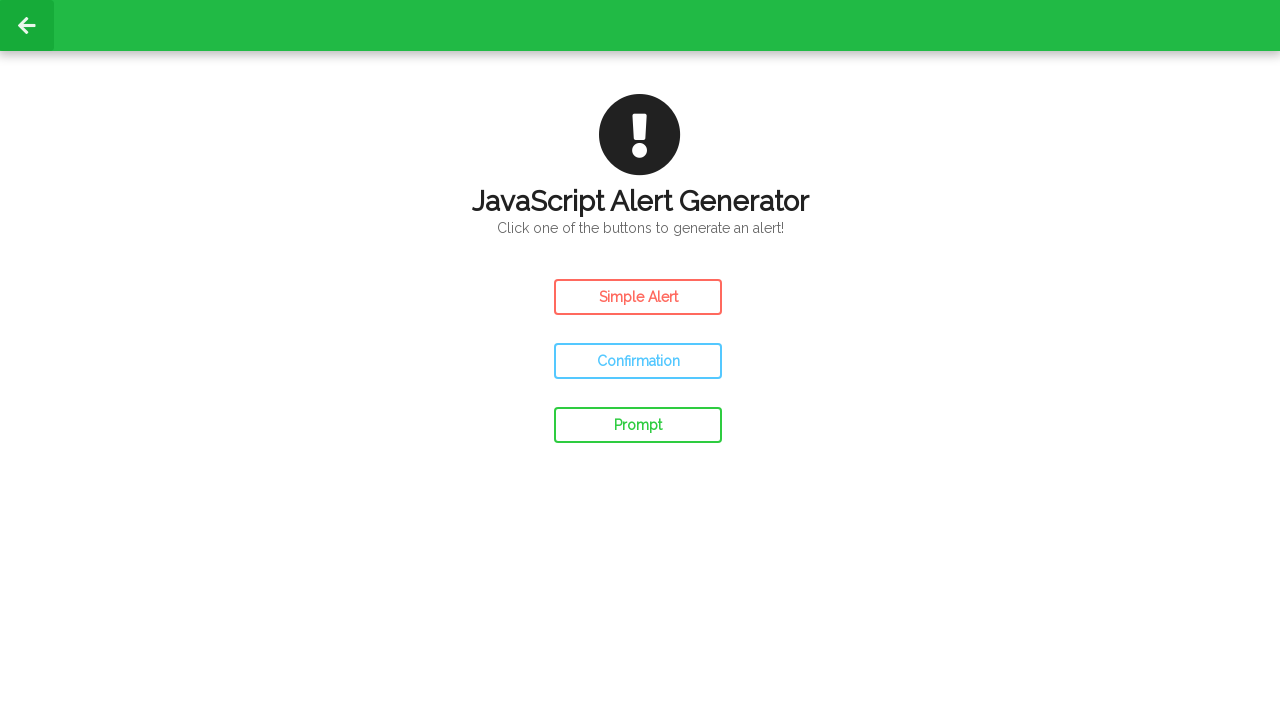

Clicked button to trigger simple alert at (638, 297) on //*[@id="simple"]
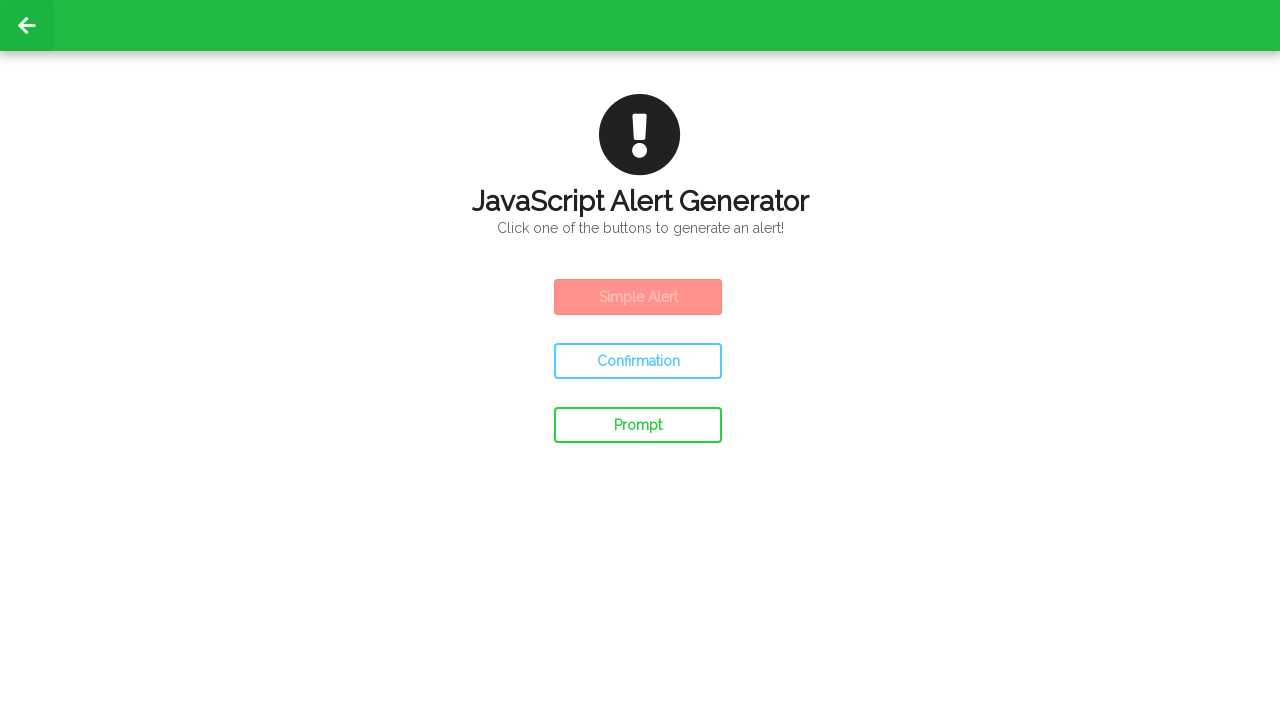

Accepted the JavaScript alert dialog
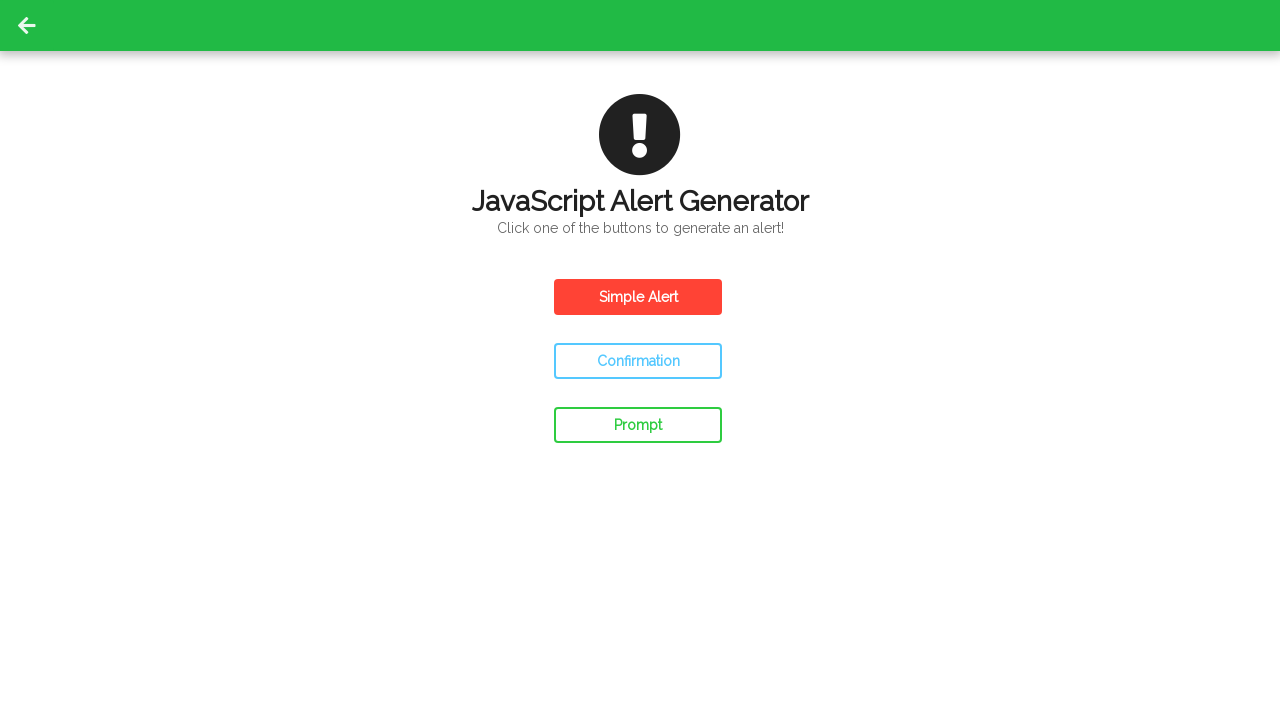

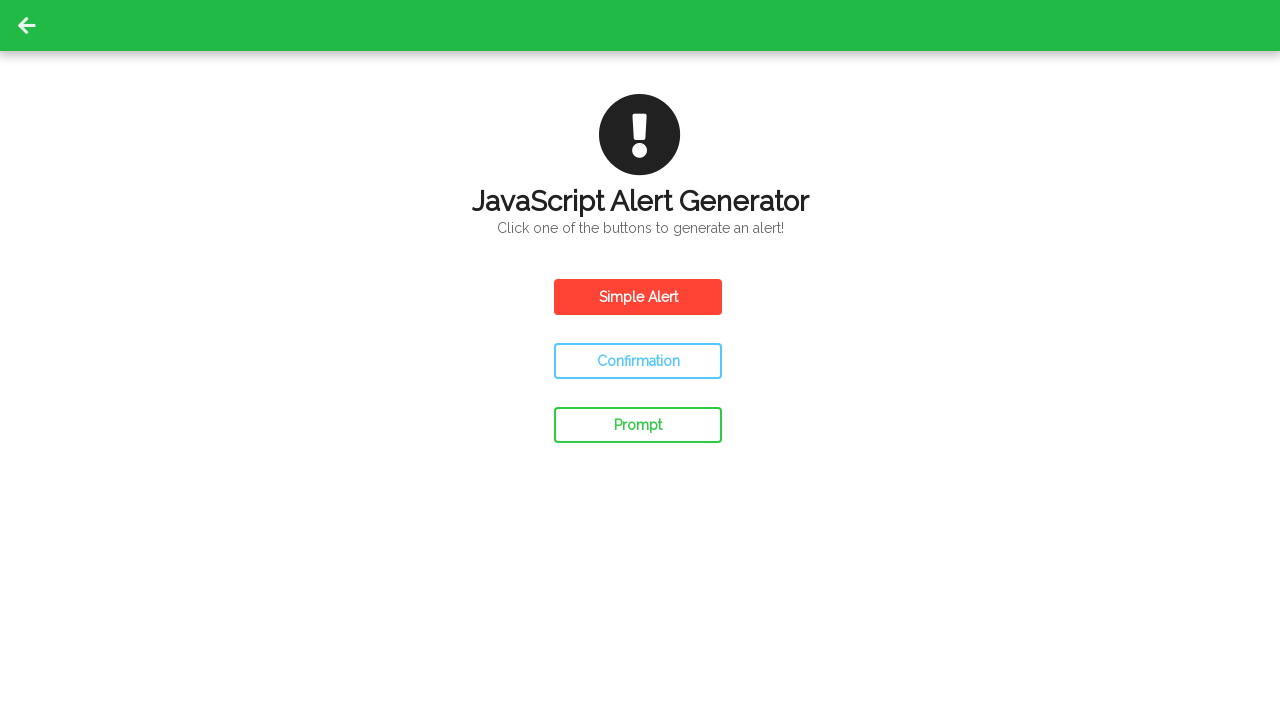